Tests checkbox functionality by ensuring both checkboxes on the page are checked

Starting URL: https://the-internet.herokuapp.com/checkboxes

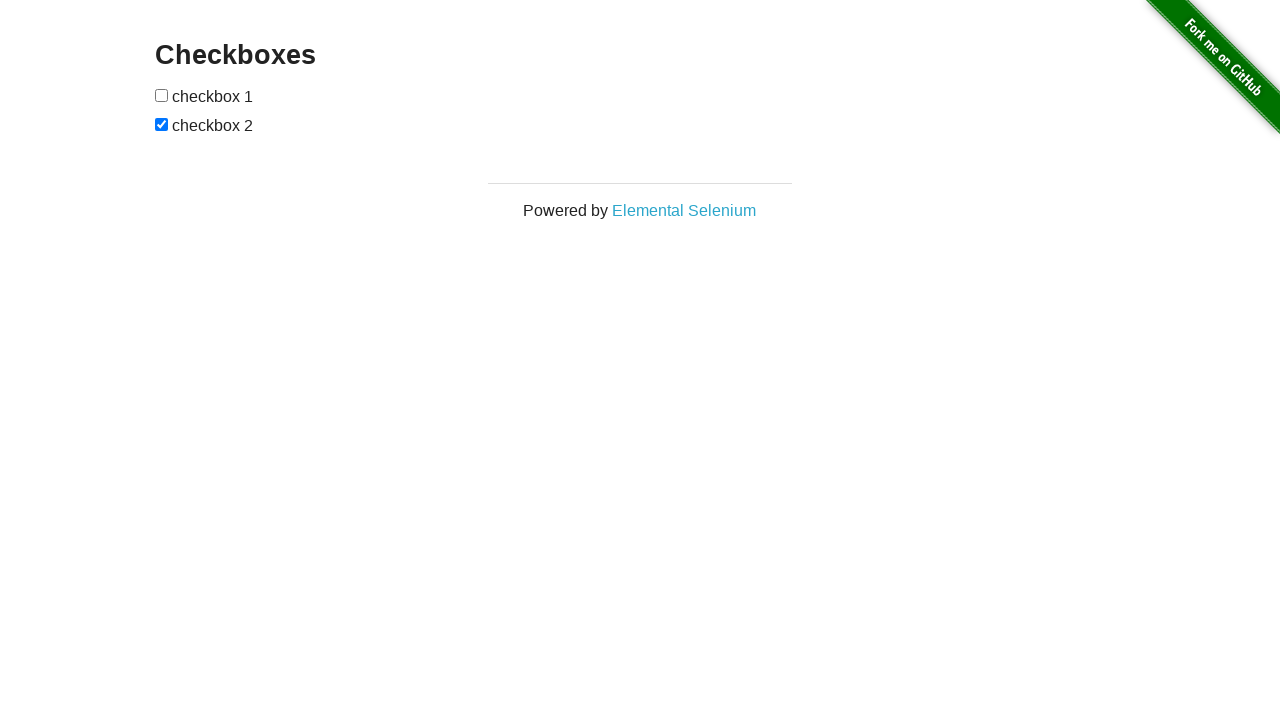

Located first checkbox element
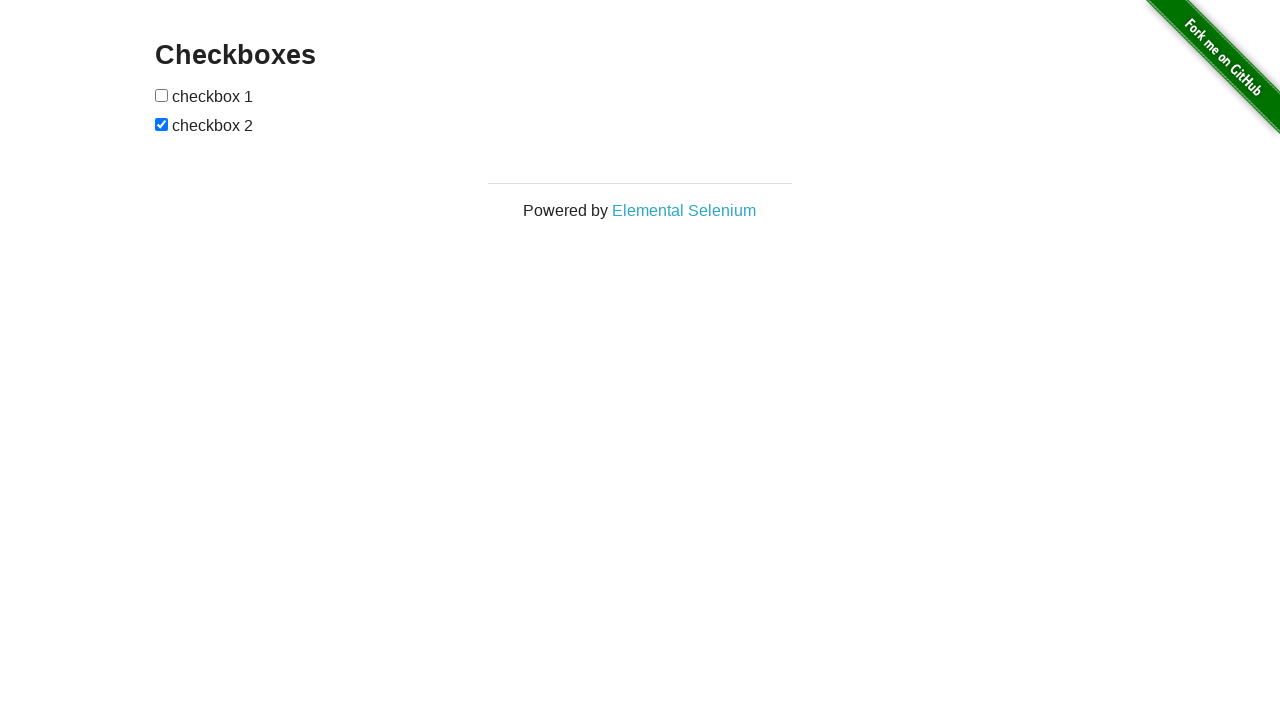

Located second checkbox element
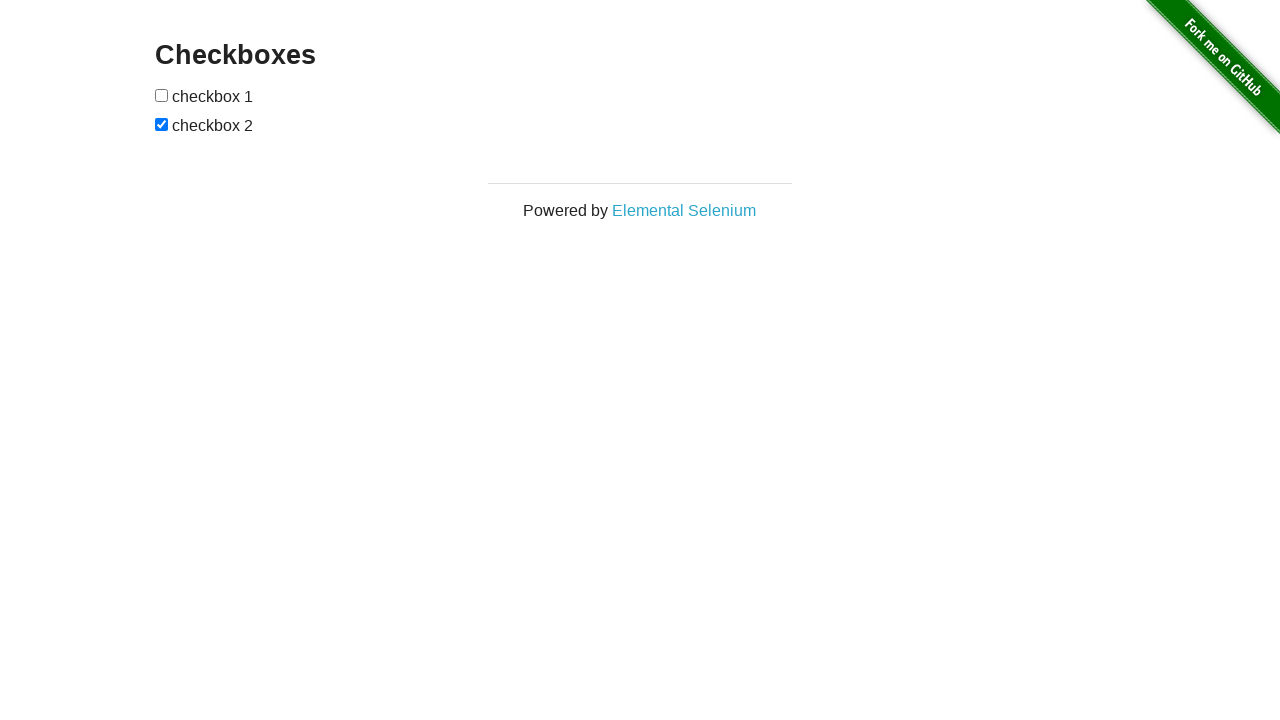

Verified first checkbox is not checked
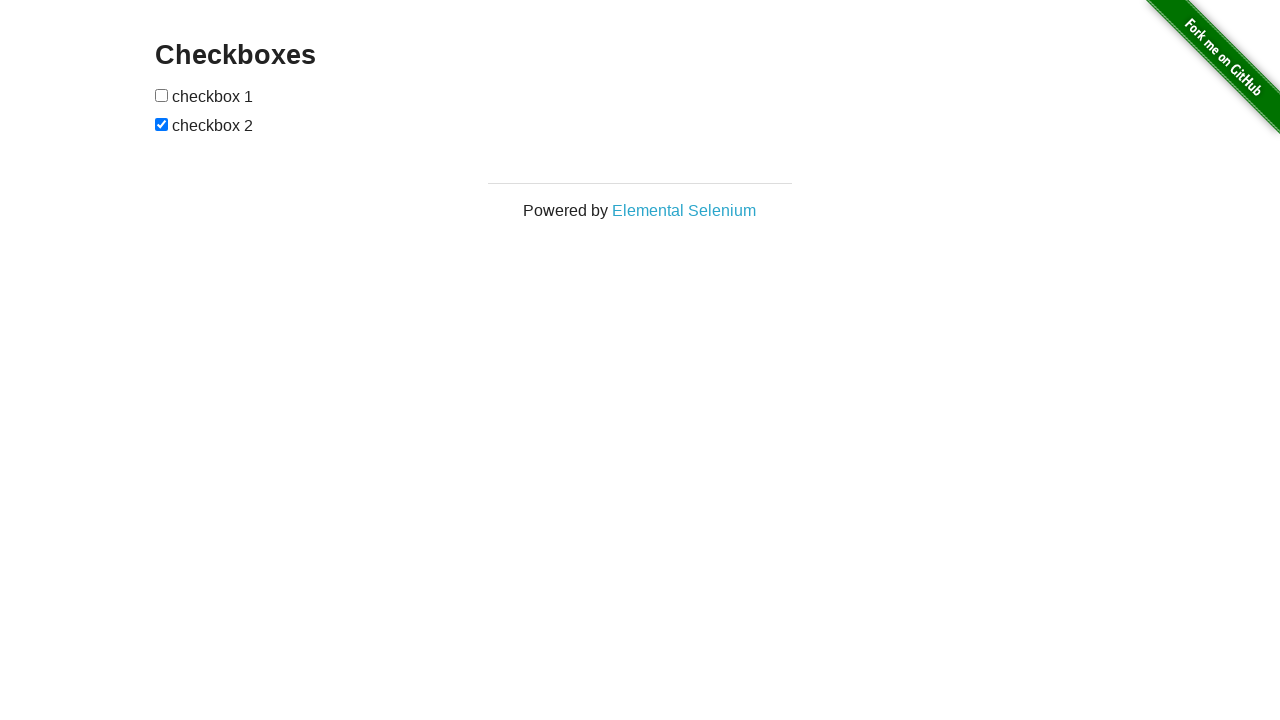

Clicked first checkbox to check it at (162, 95) on xpath=//form[@id='checkboxes']/input[1]
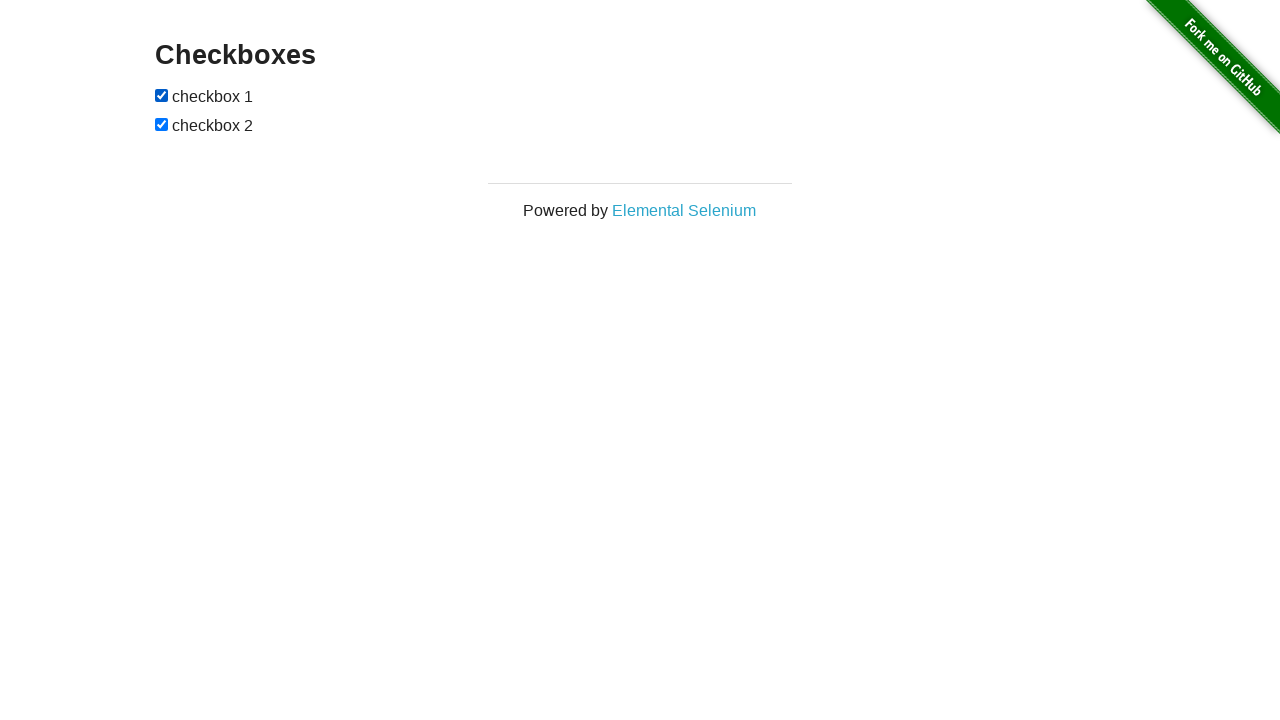

Verified first checkbox is checked
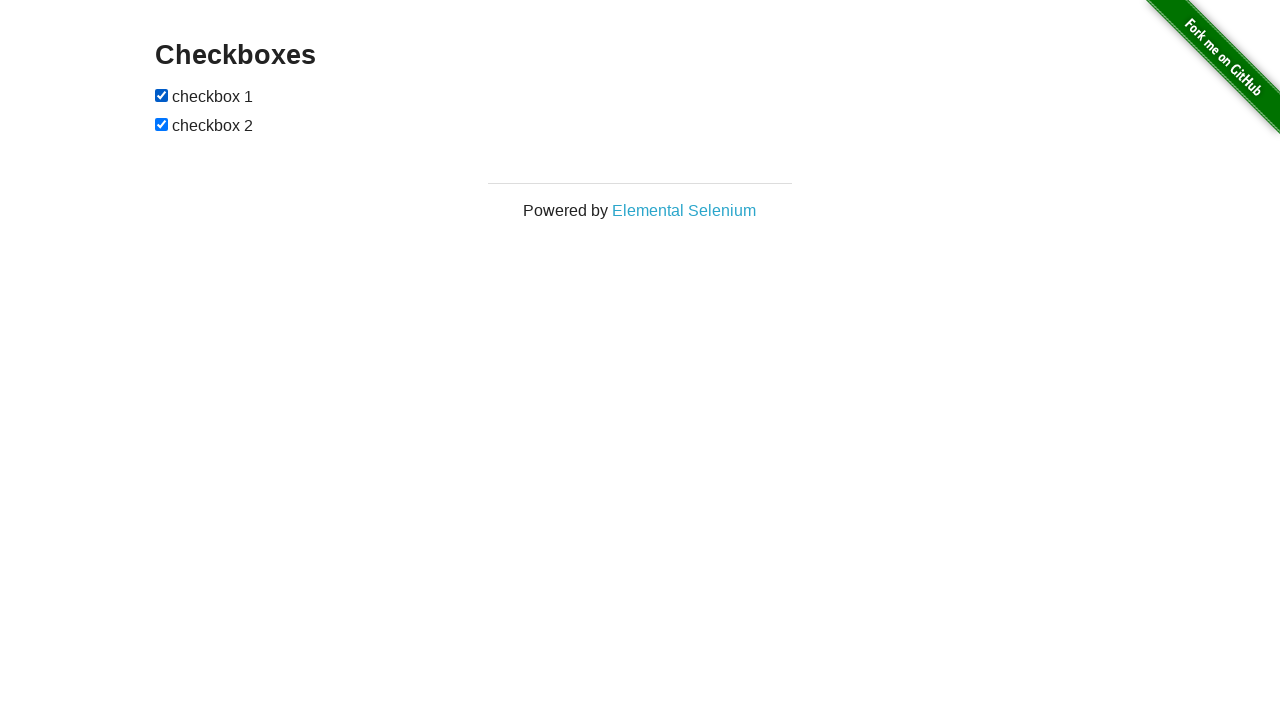

Second checkbox is already checked
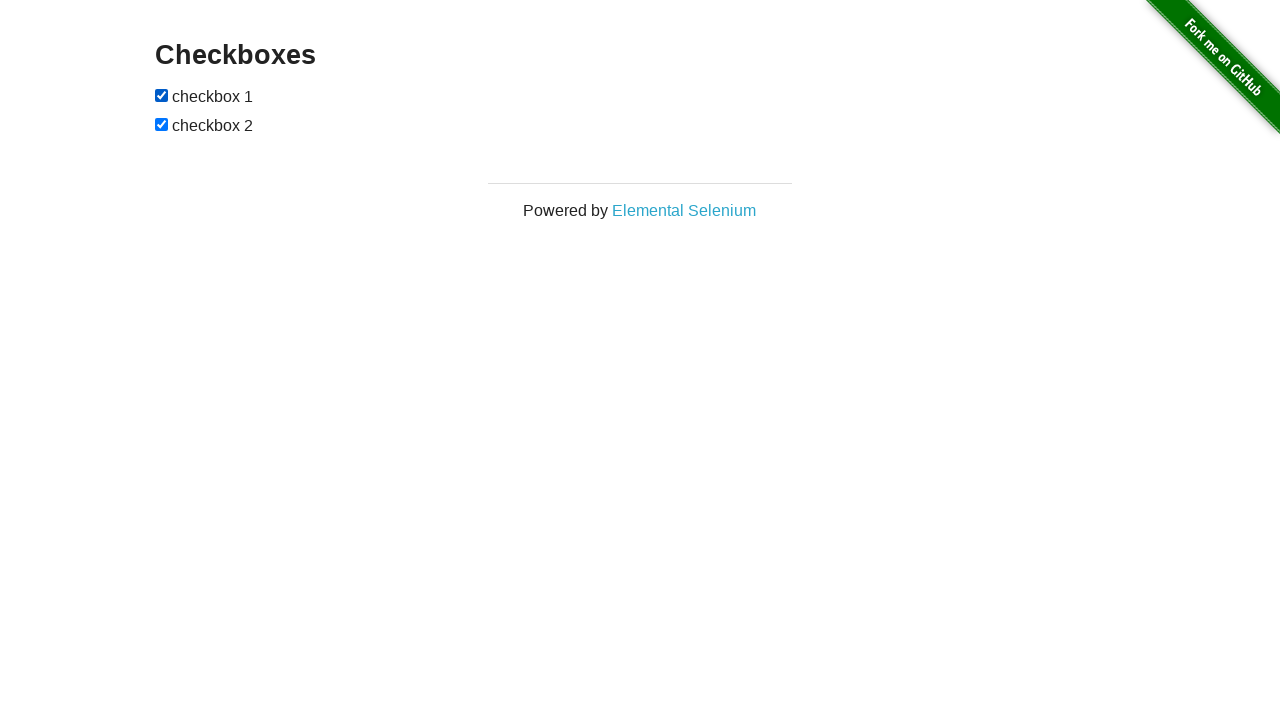

Verified second checkbox is checked
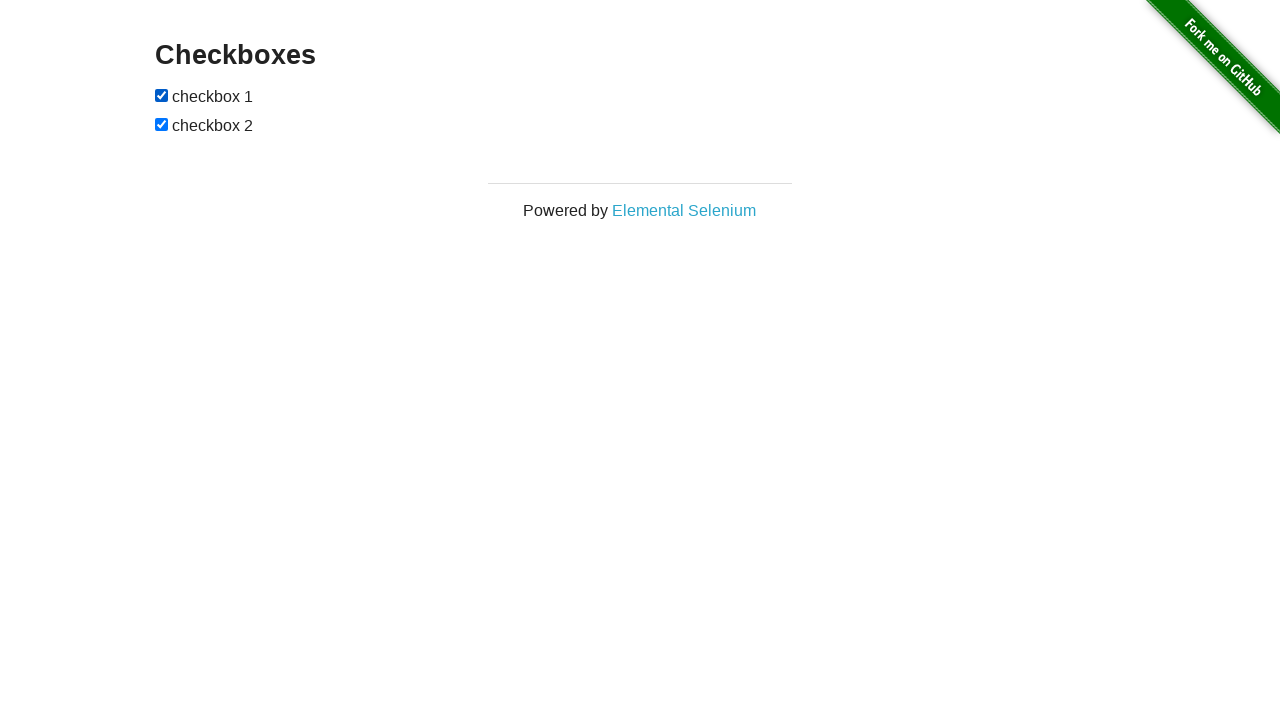

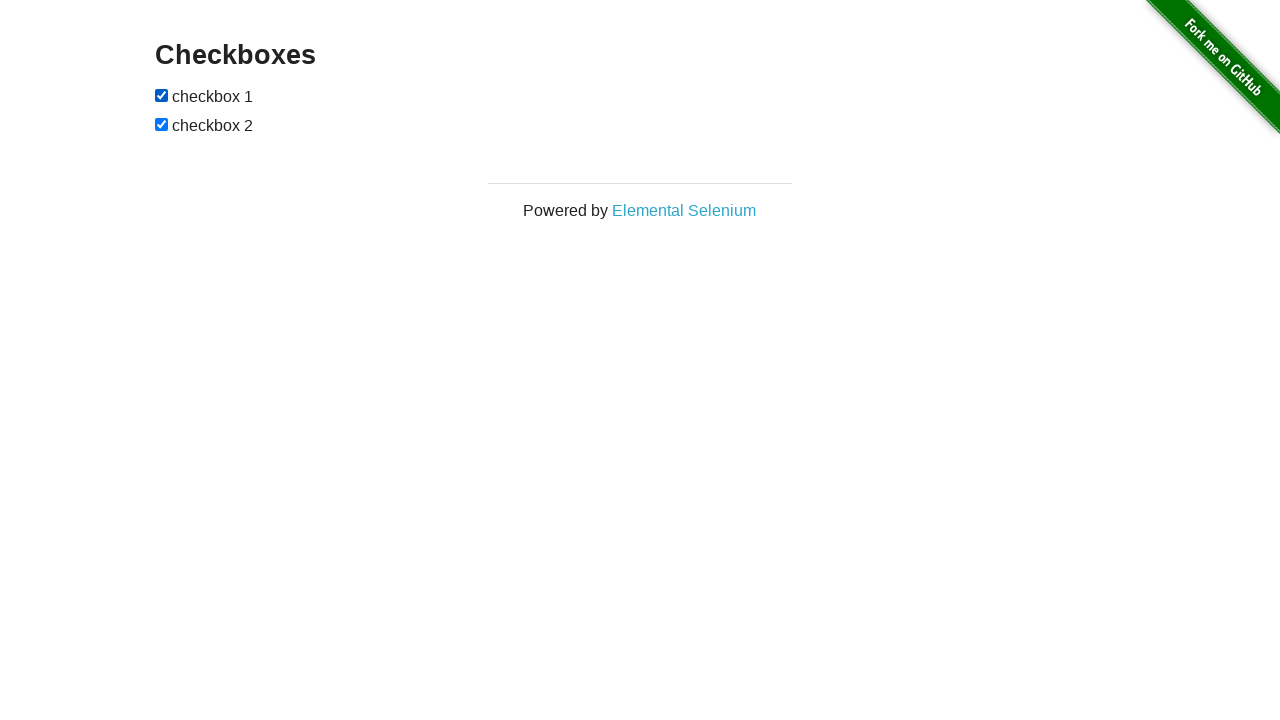